Tests dynamic controls by clicking the enable button to enable an input field, then disable it again.

Starting URL: https://the-internet.herokuapp.com/

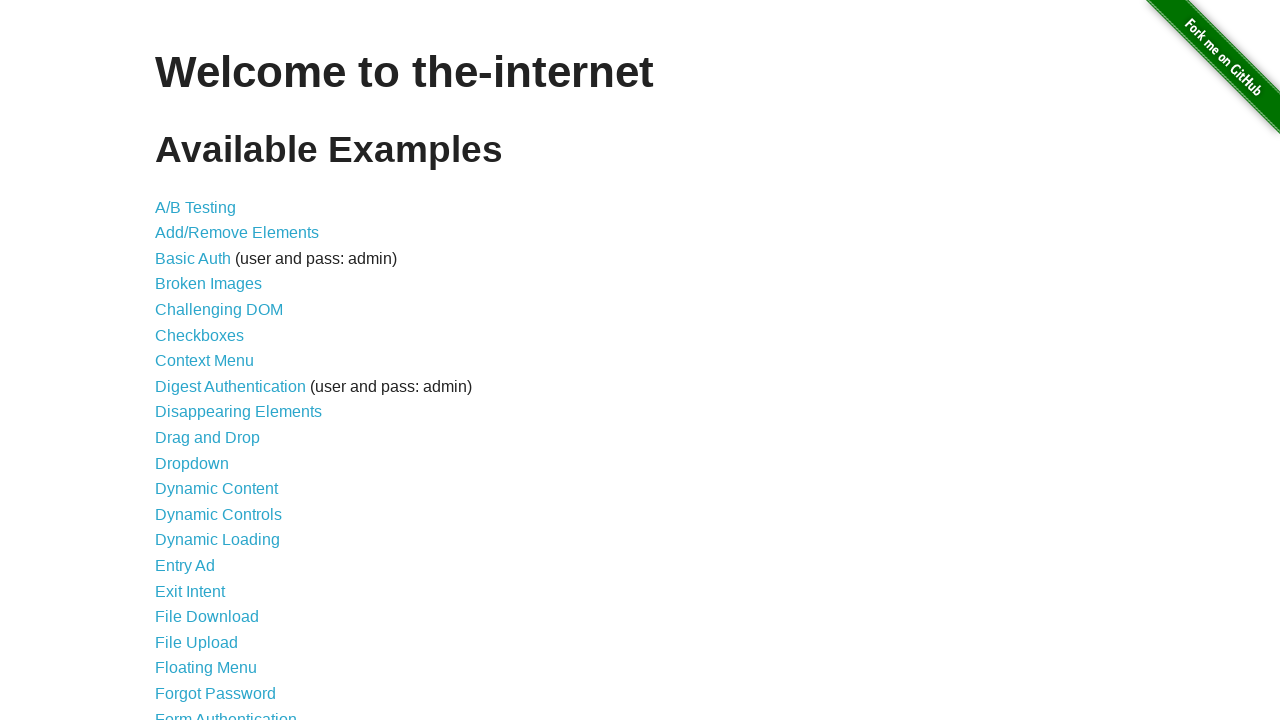

Clicked on Dynamic Controls link at (218, 514) on a:has-text('Dynamic Controls')
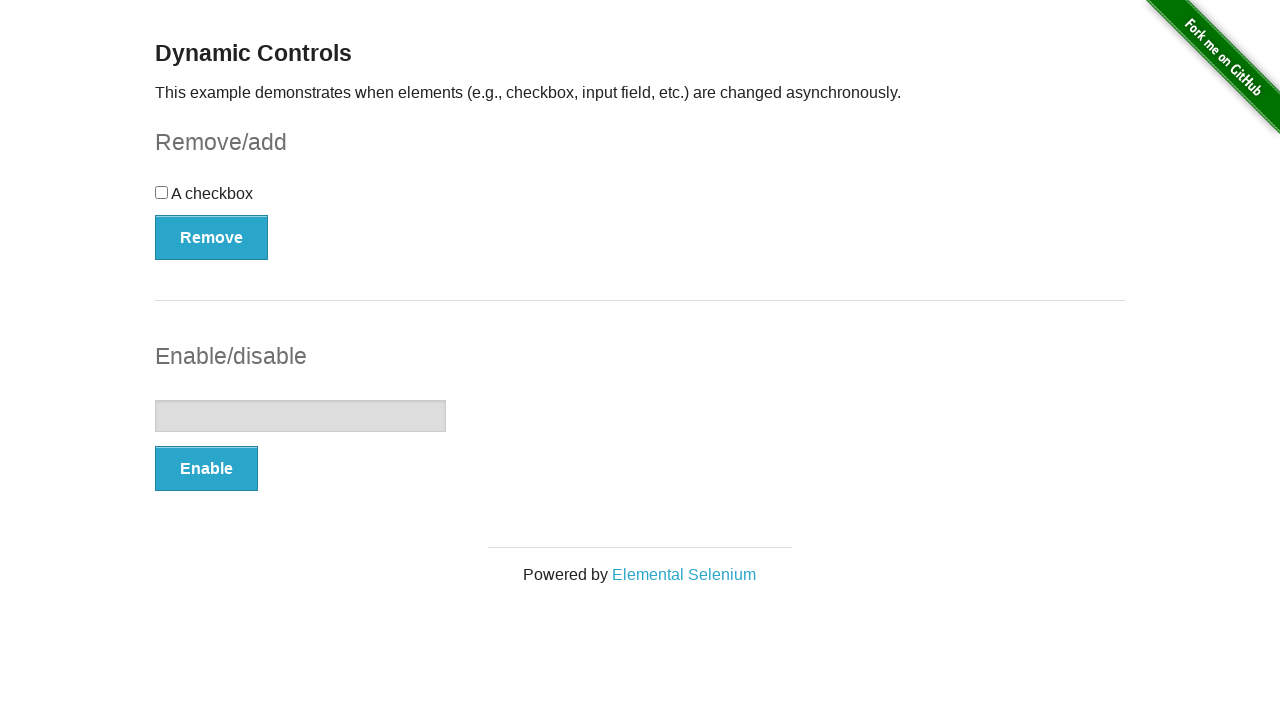

Input field became visible
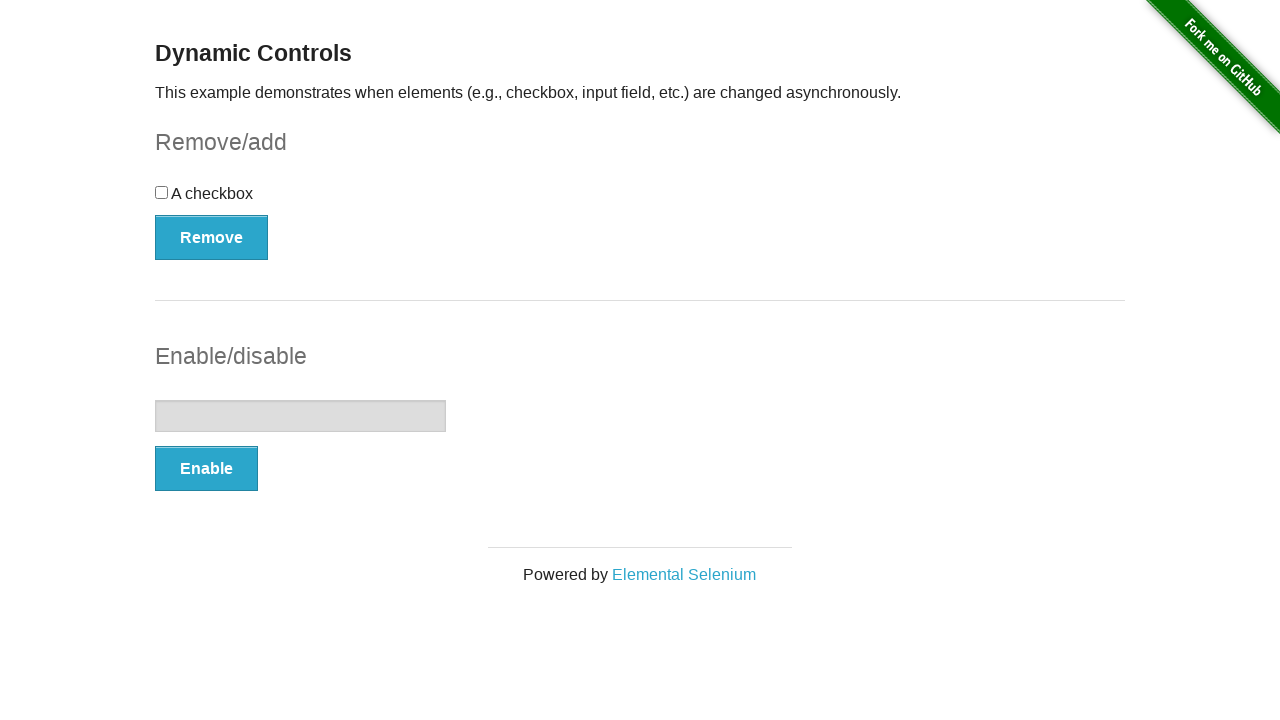

Clicked Enable button to enable input field at (206, 469) on #input-example button
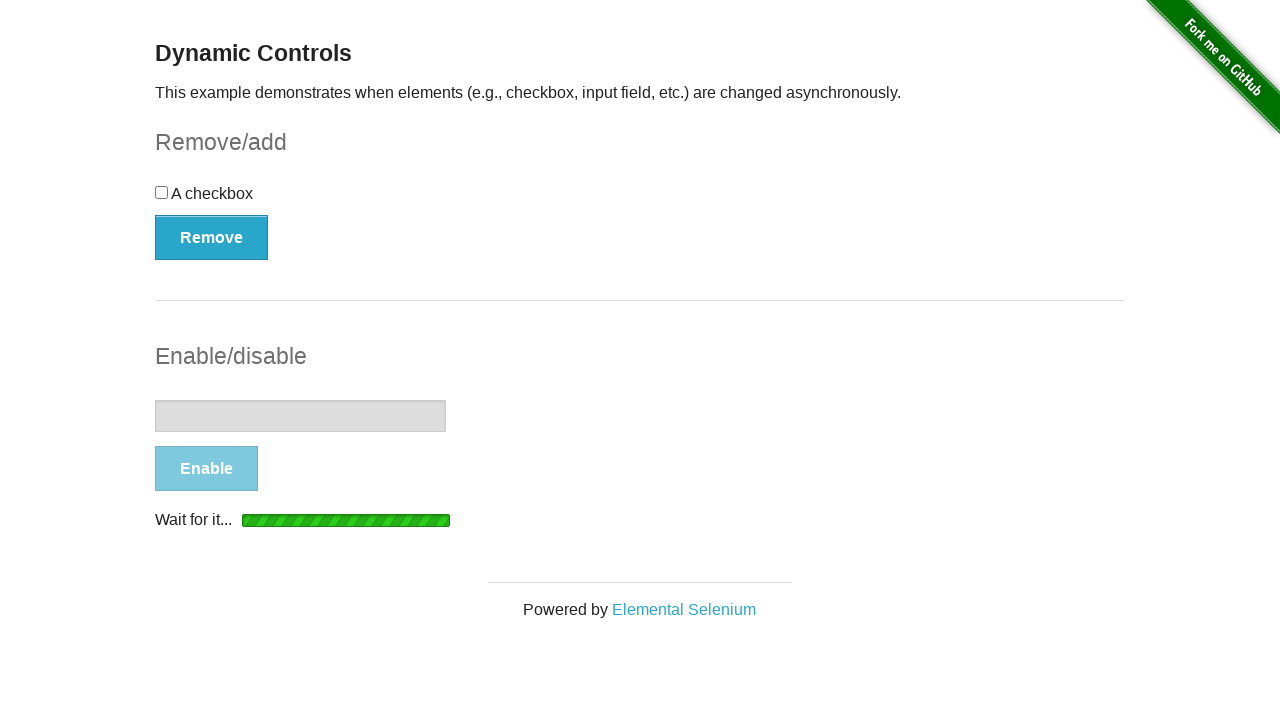

Input field enabled message appeared
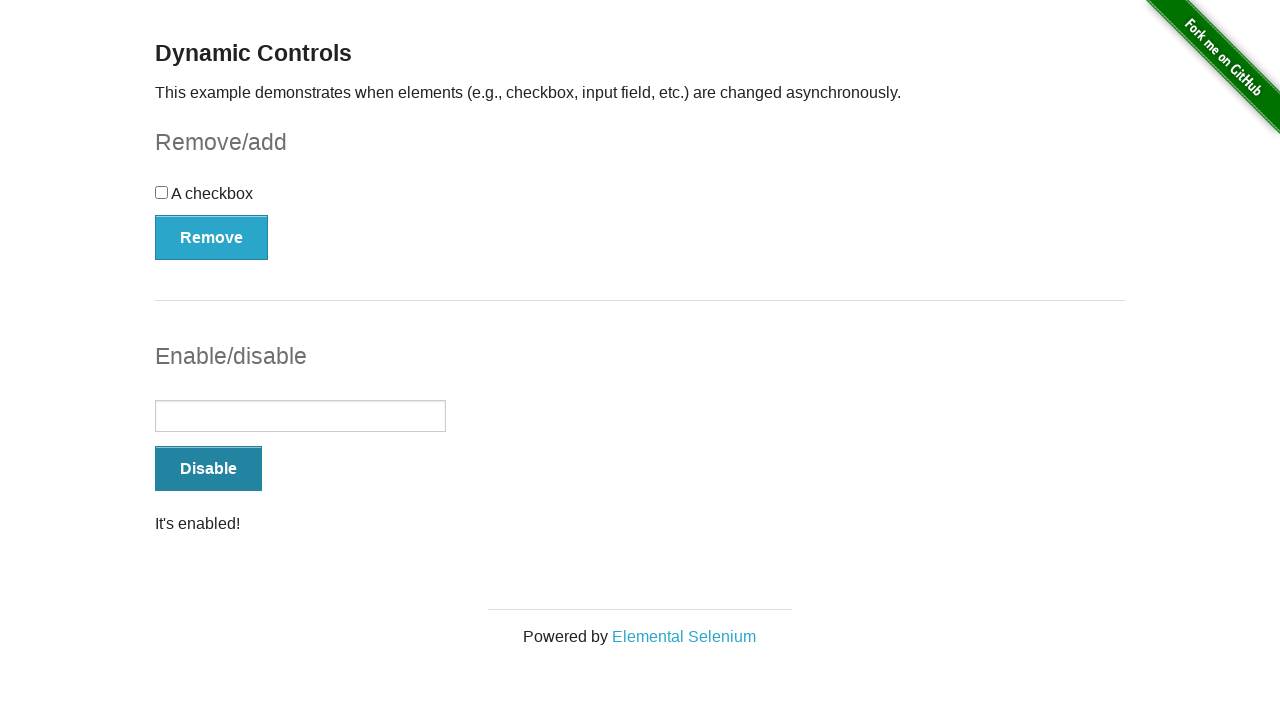

Clicked Disable button to disable input field at (208, 469) on #input-example button
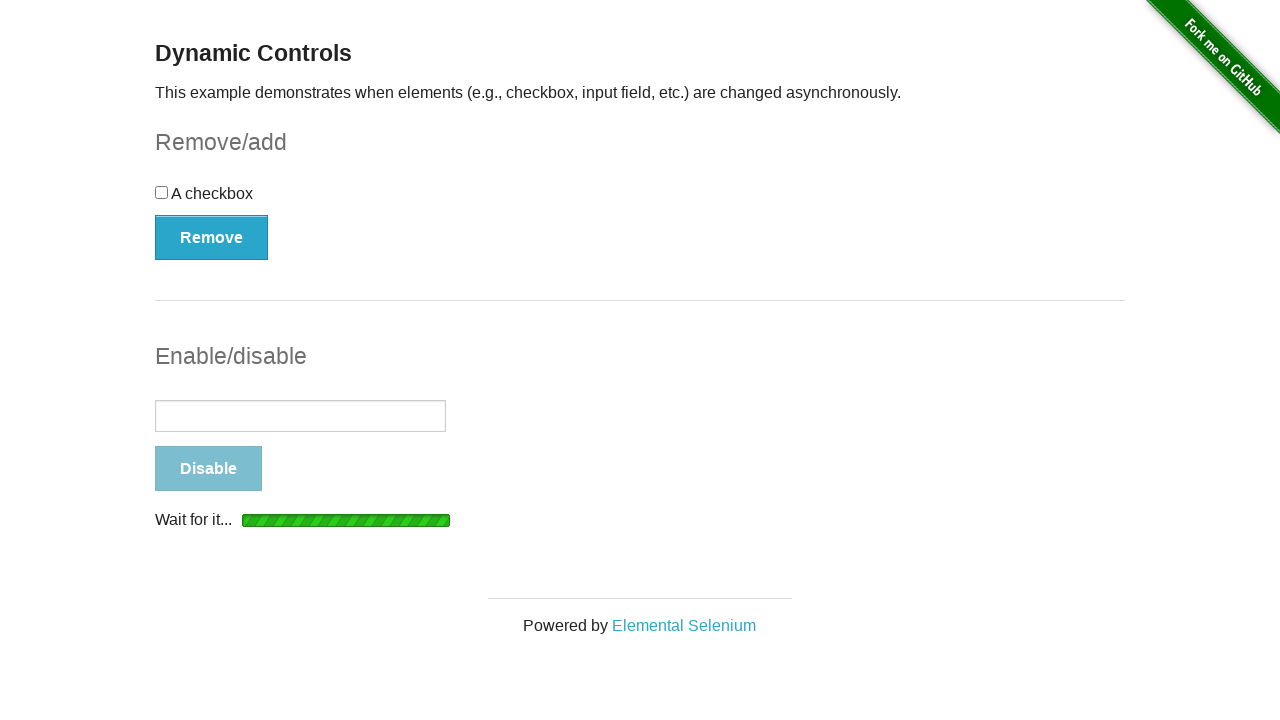

Input field disabled message appeared
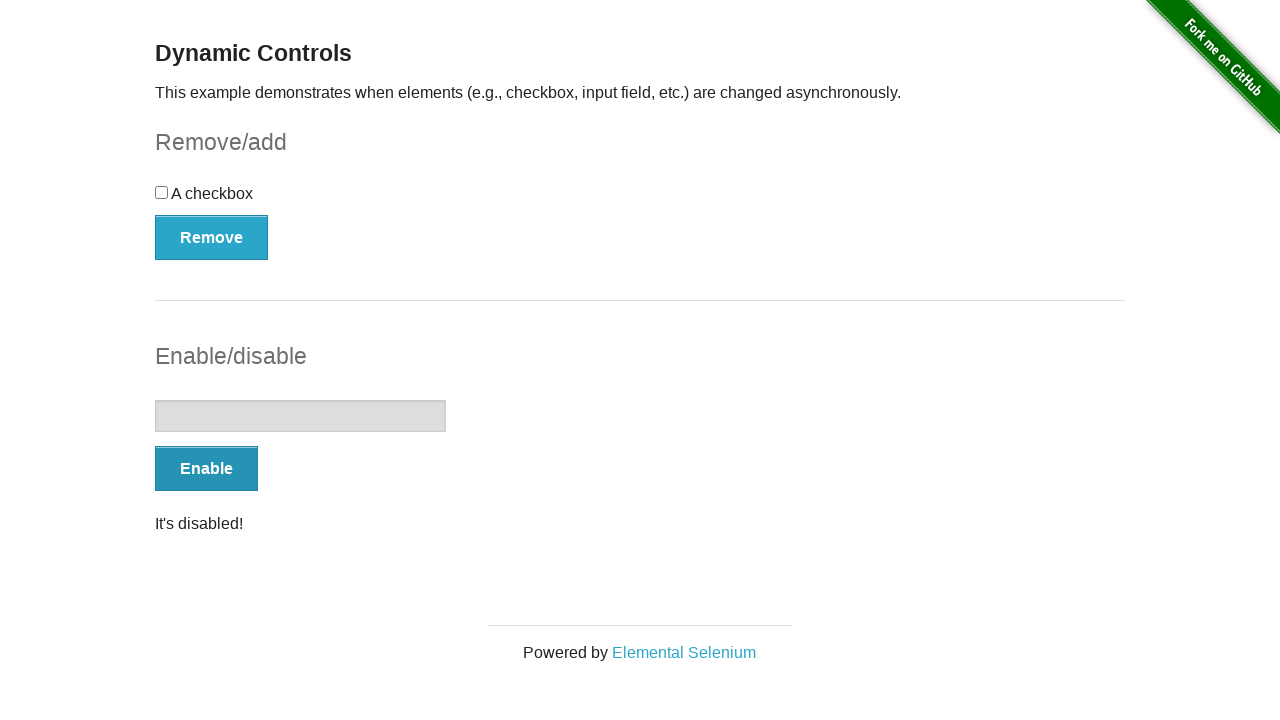

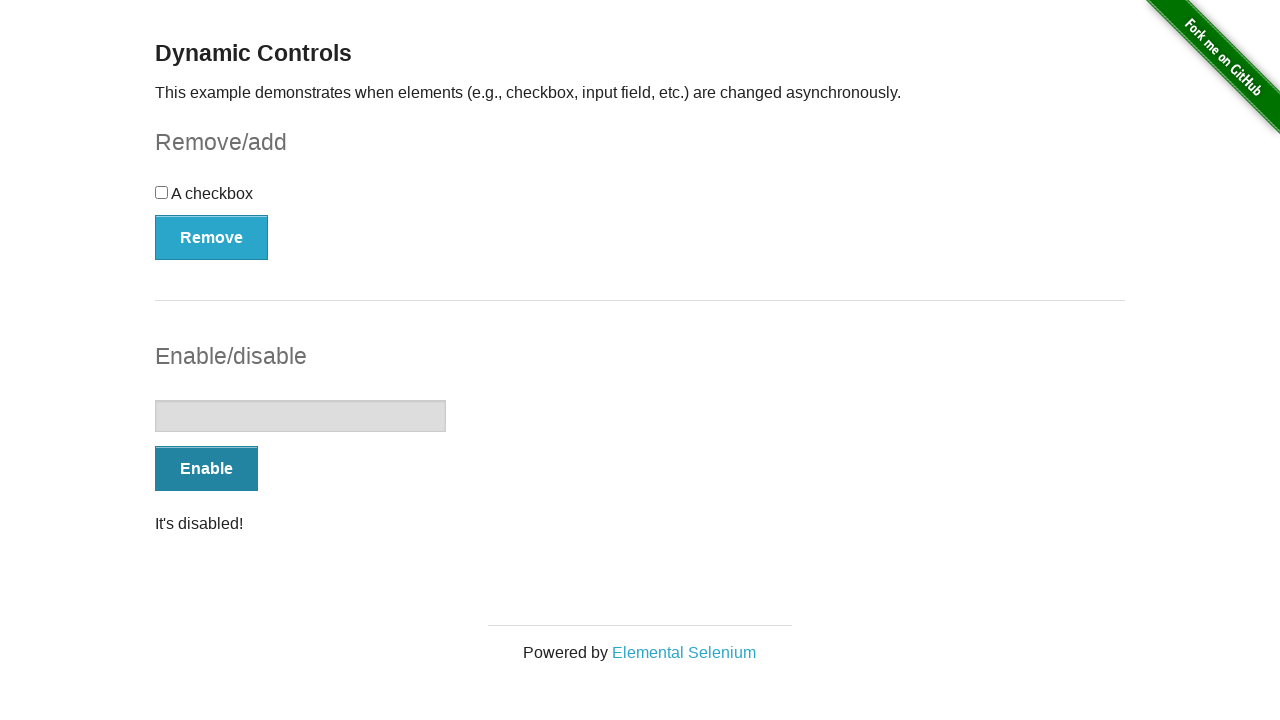